Tests A/B test opt-out by adding the opt-out cookie on the main page before navigating to the split test page

Starting URL: http://the-internet.herokuapp.com

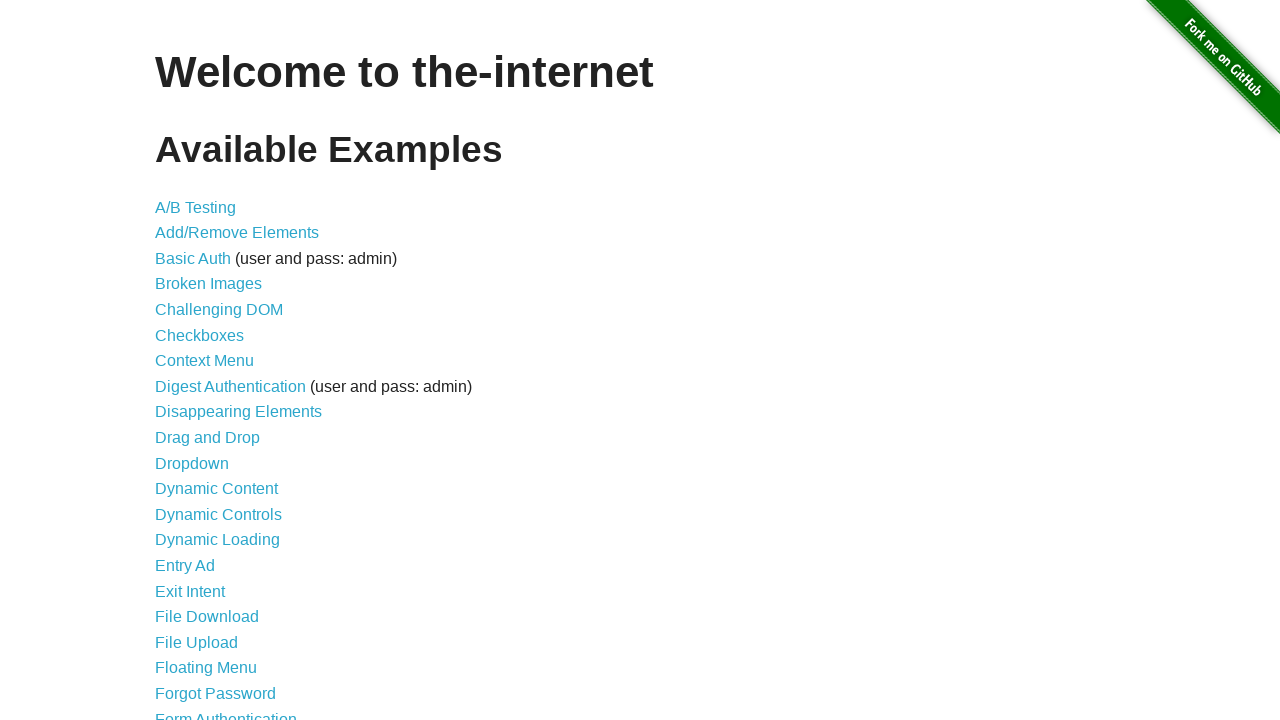

Added optimizelyOptOut cookie to context before navigation
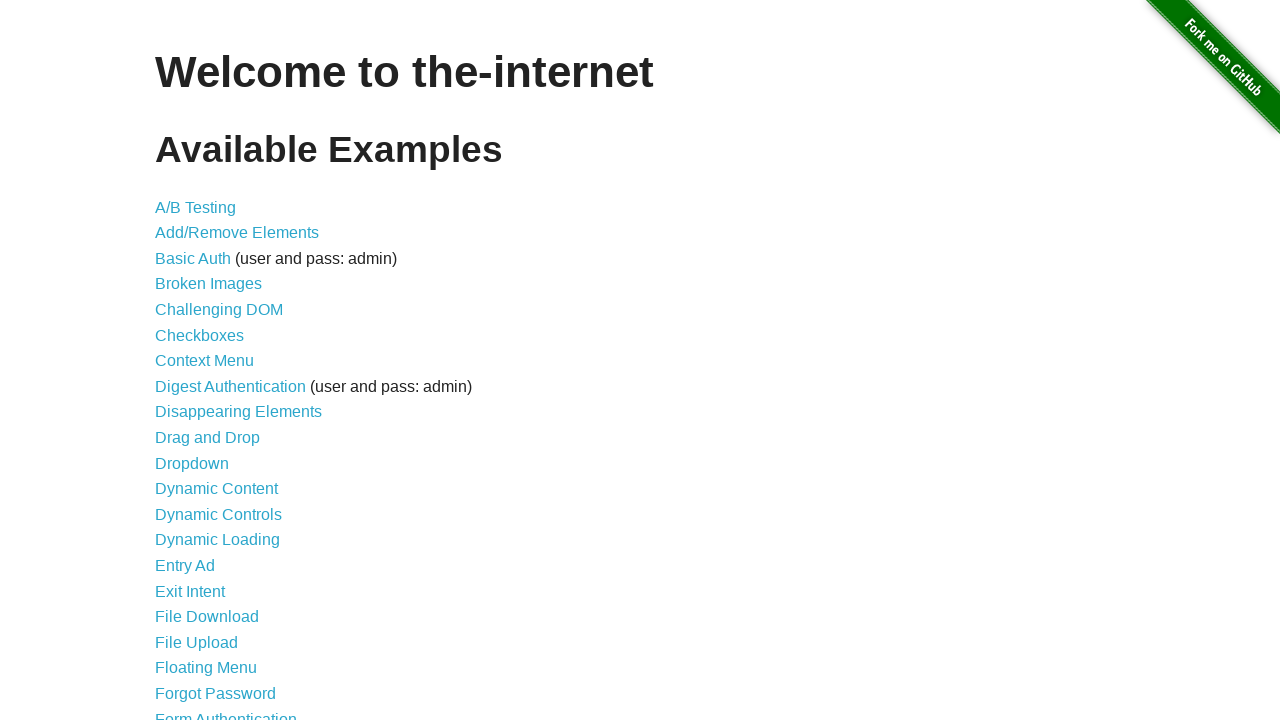

Navigated to A/B test page
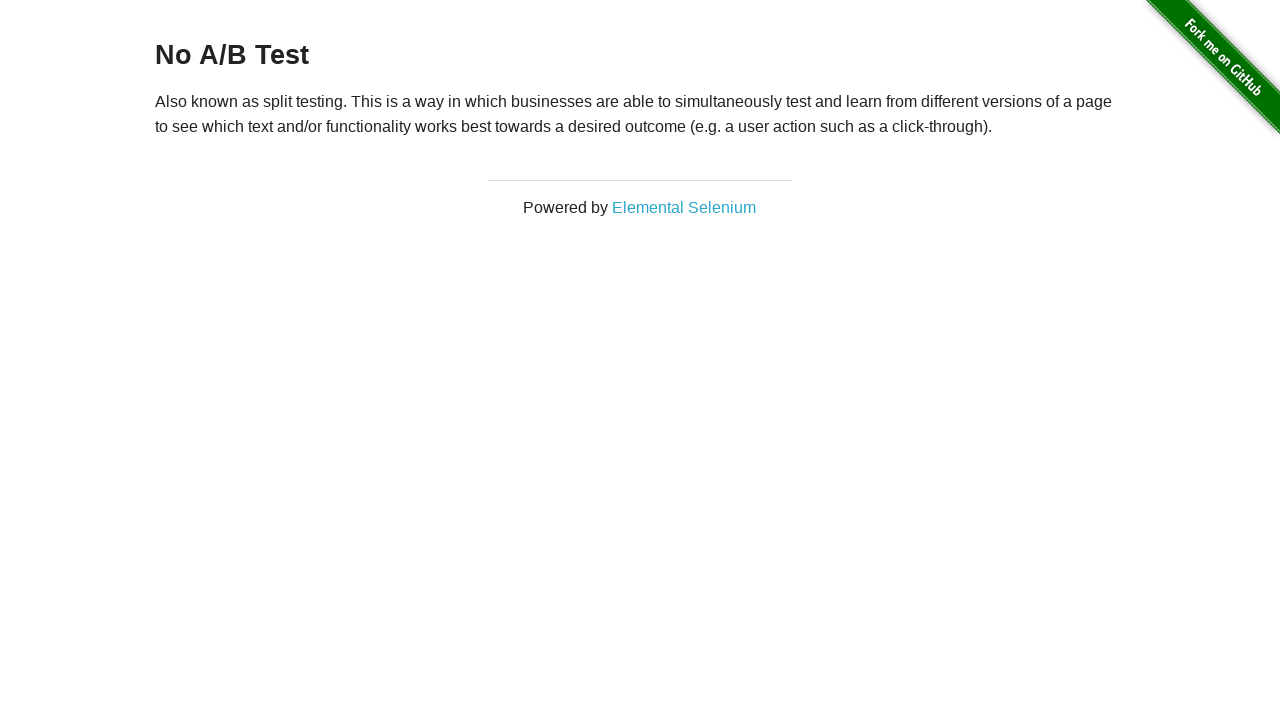

Retrieved heading text from page
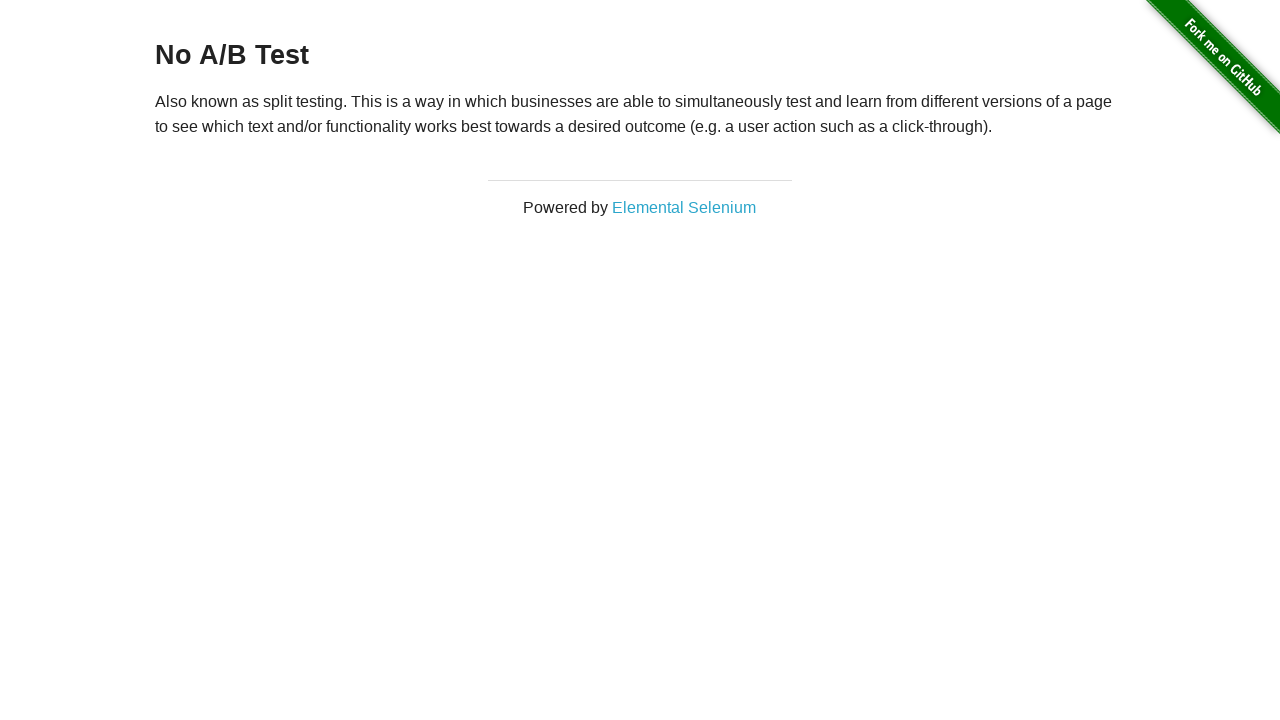

Verified that opt-out cookie successfully prevented A/B test assignment - heading shows 'No A/B Test'
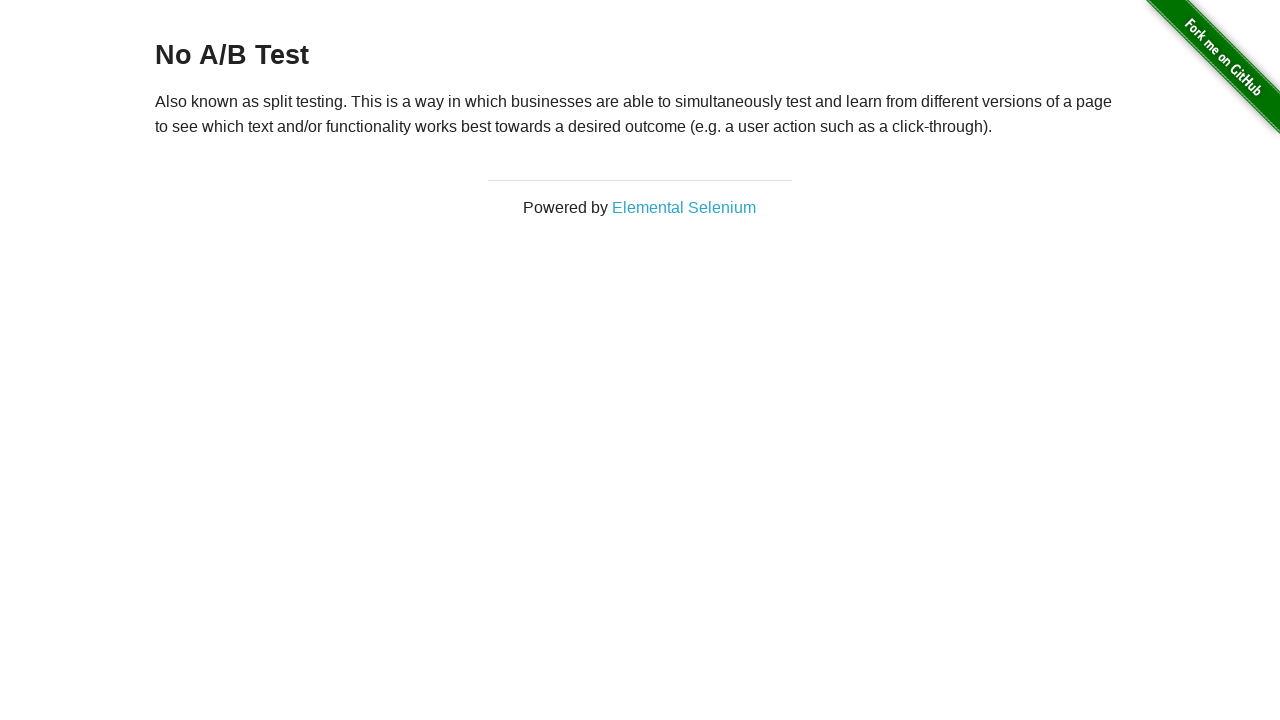

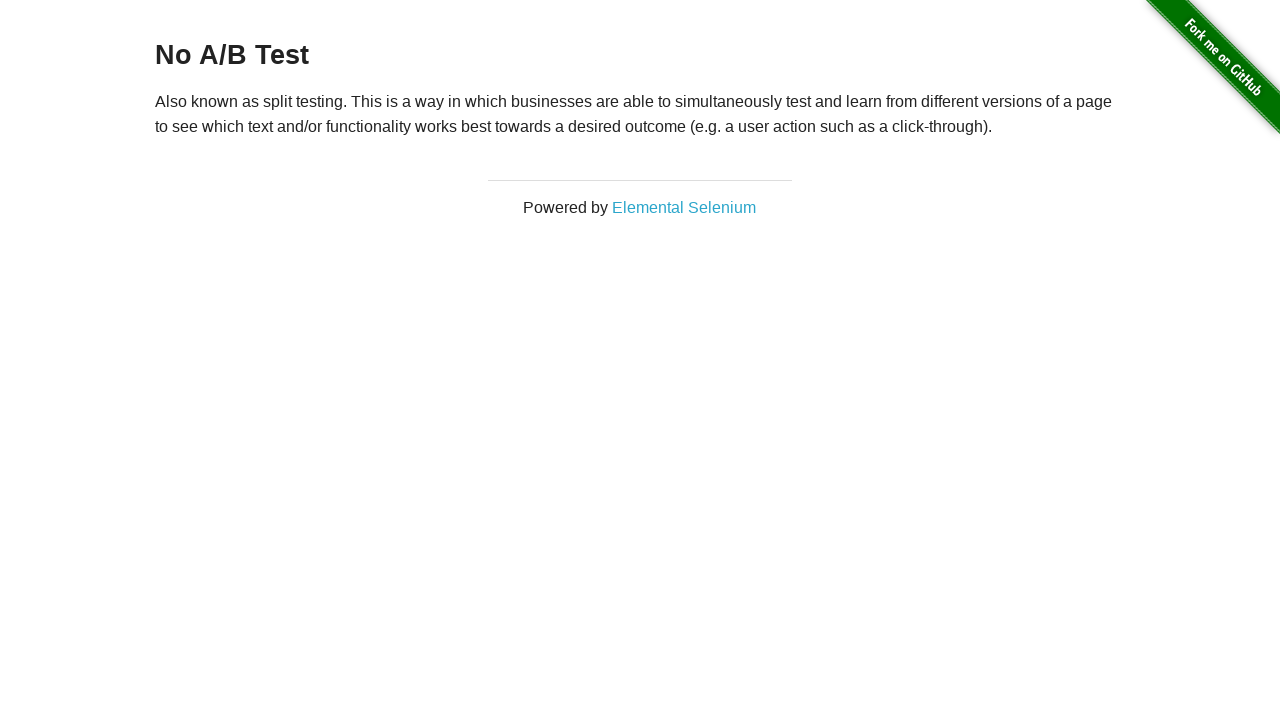